Tests navigation on the Playwright website by clicking the "Get started" link and verifying the Installation heading appears

Starting URL: https://playwright.dev/

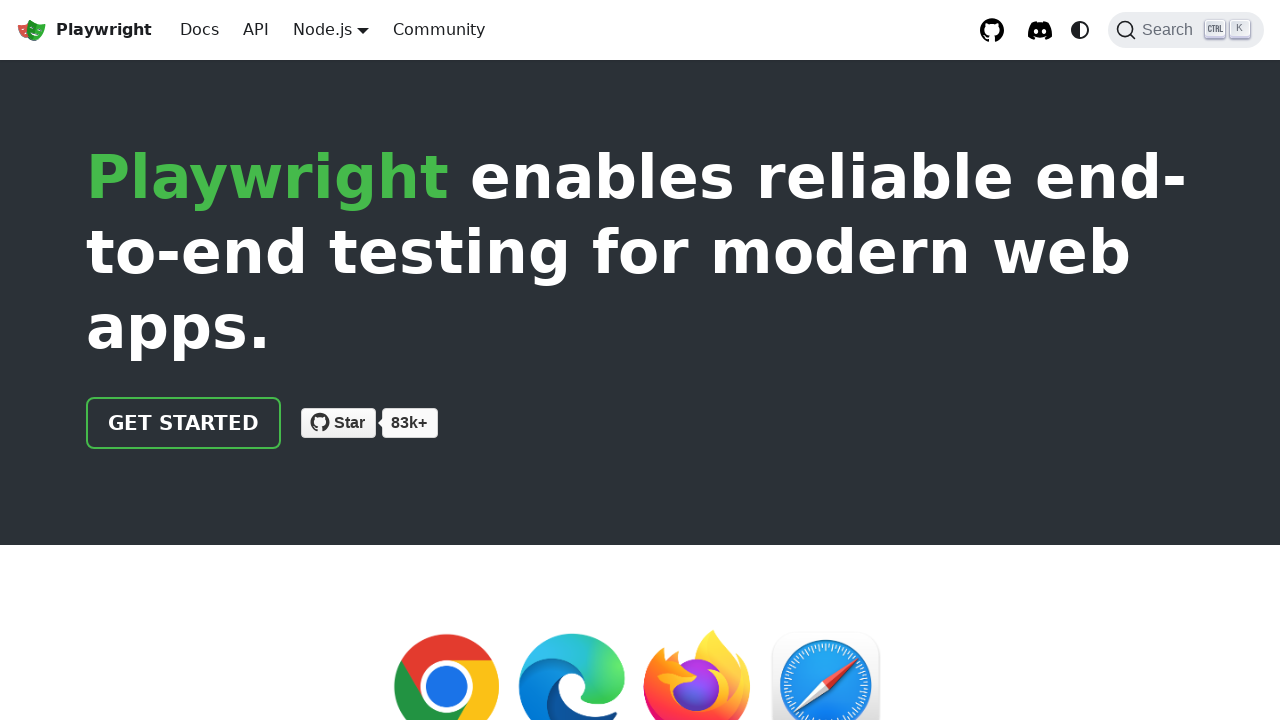

Clicked 'Get started' link on Playwright website at (184, 423) on internal:role=link[name="Get started"i]
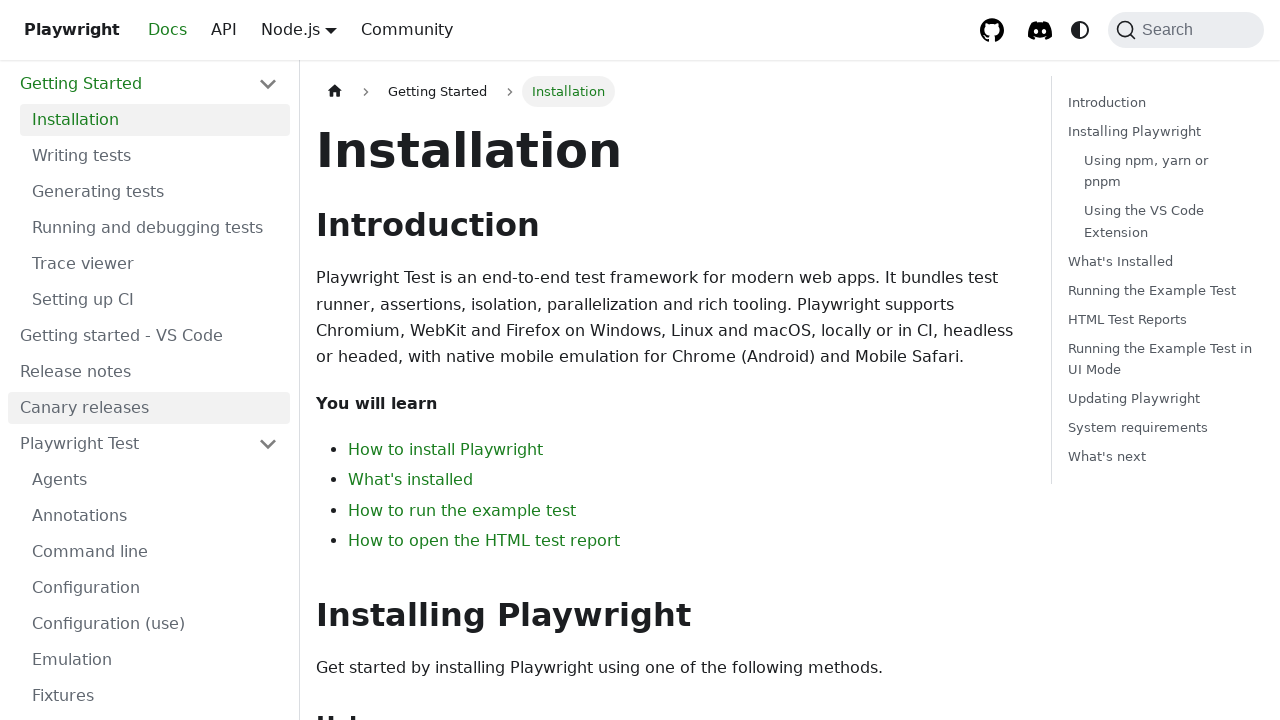

Installation heading appeared and is visible
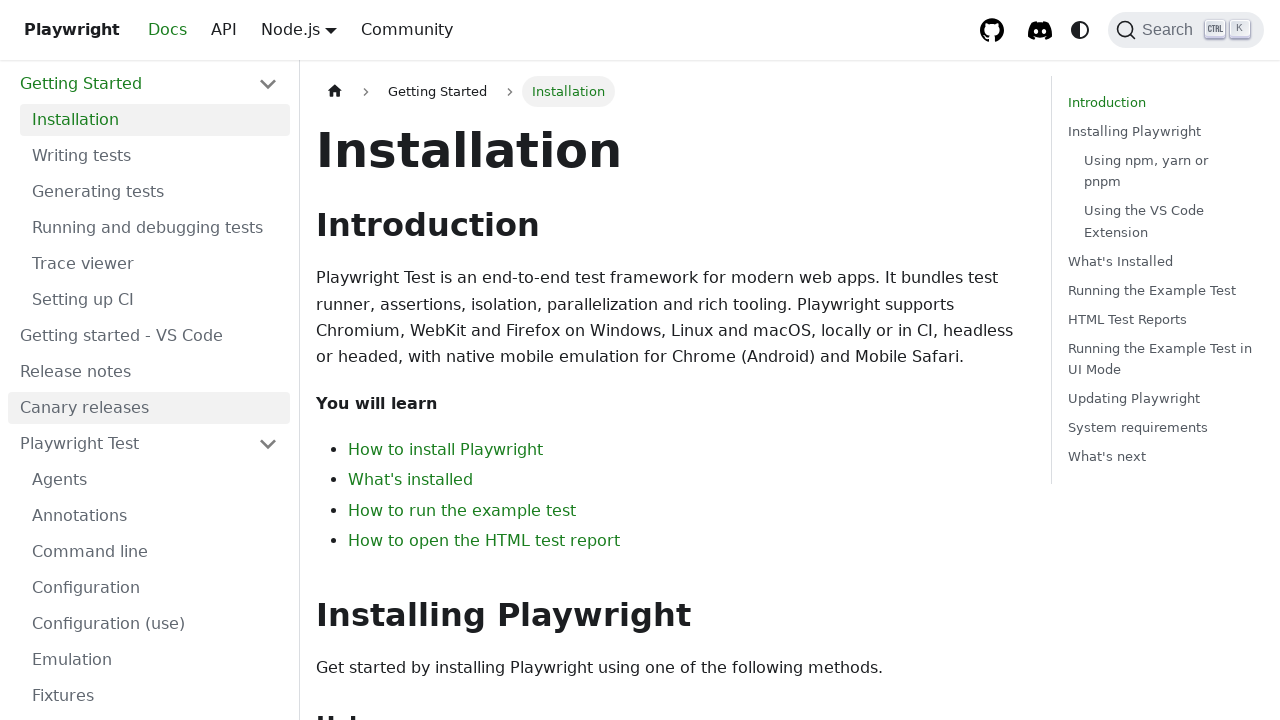

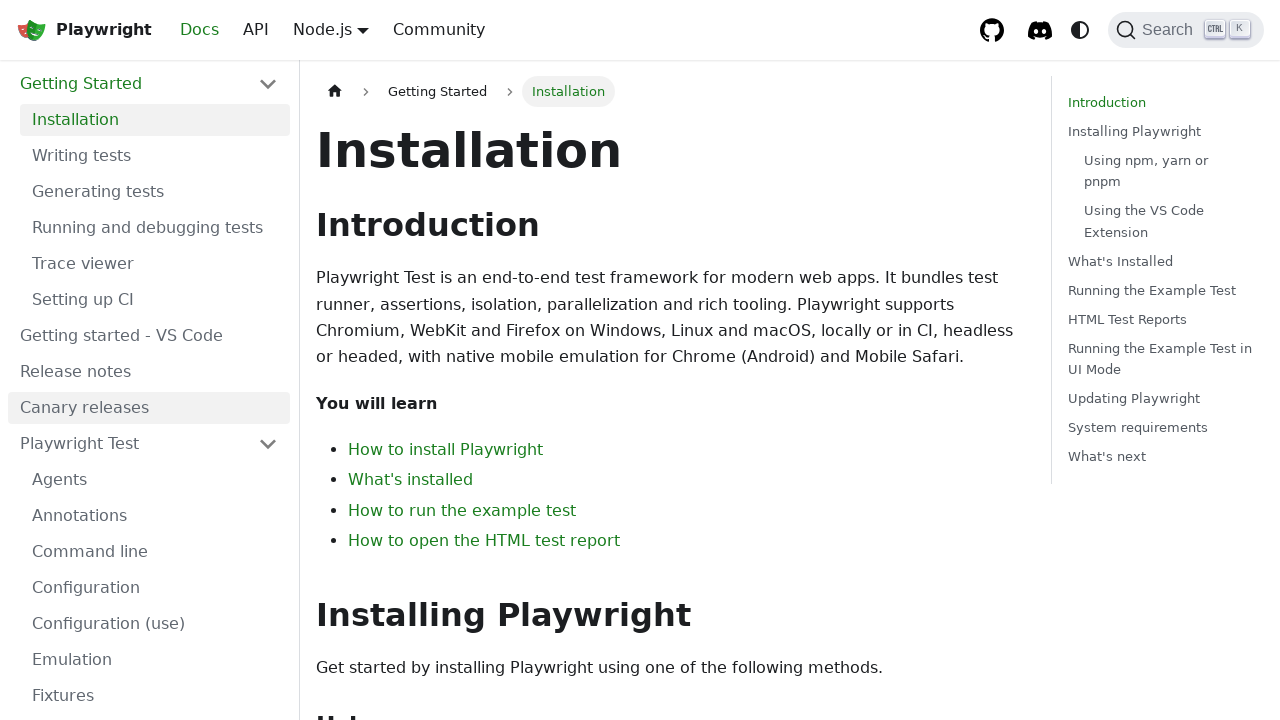